Solves a math problem on a test page by calculating the result, filling in the answer, checking robot verification boxes, and submitting the form

Starting URL: http://suninjuly.github.io/math.html

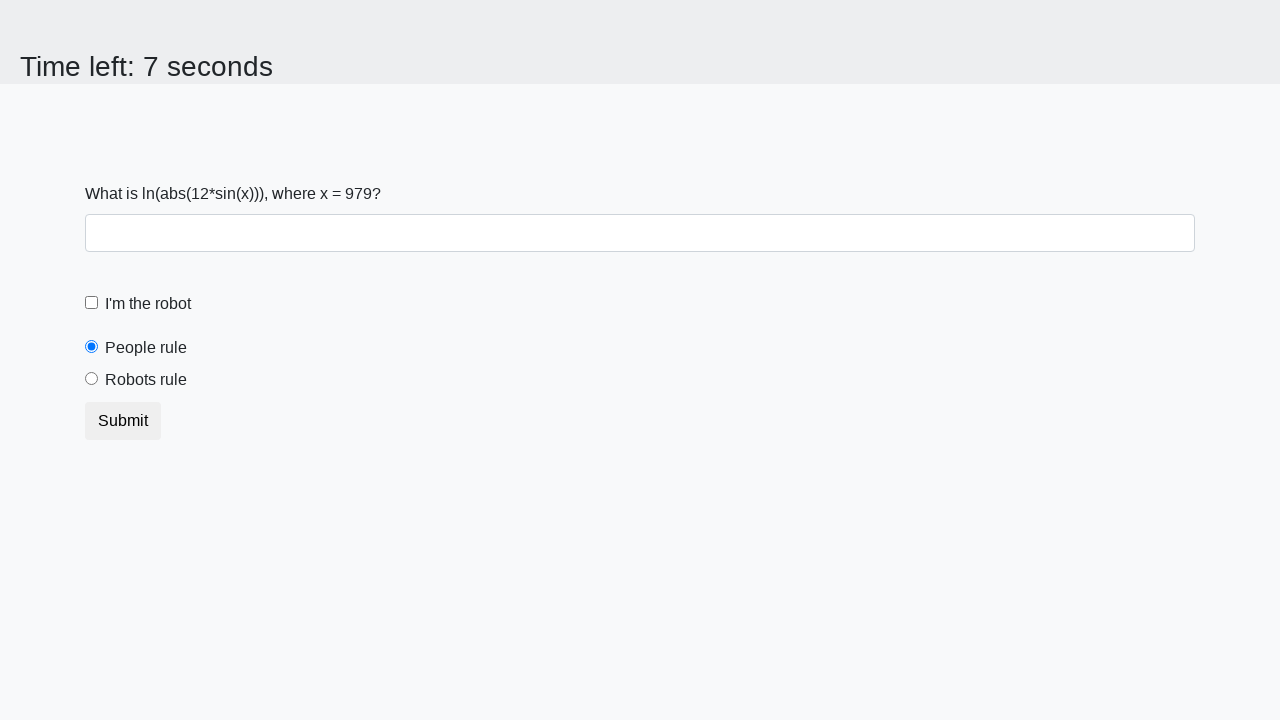

Retrieved x value from the math problem page
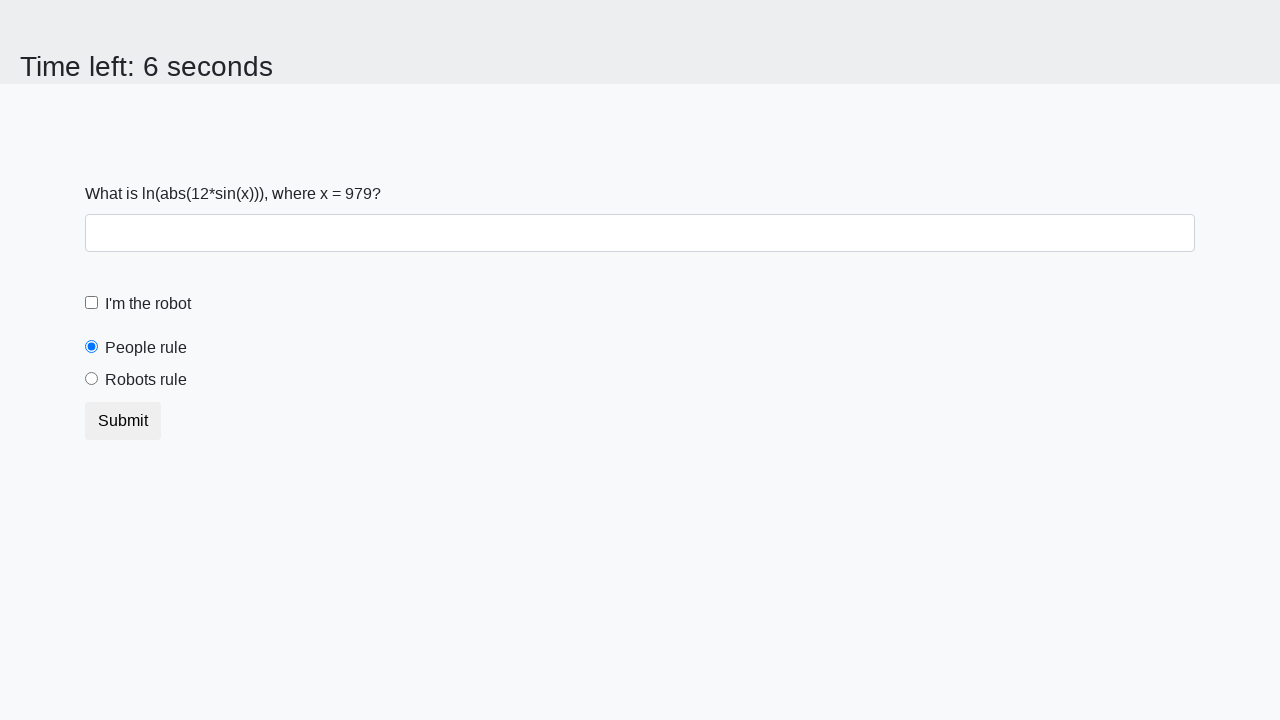

Calculated answer using mathematical formula: 2.4052395944354115
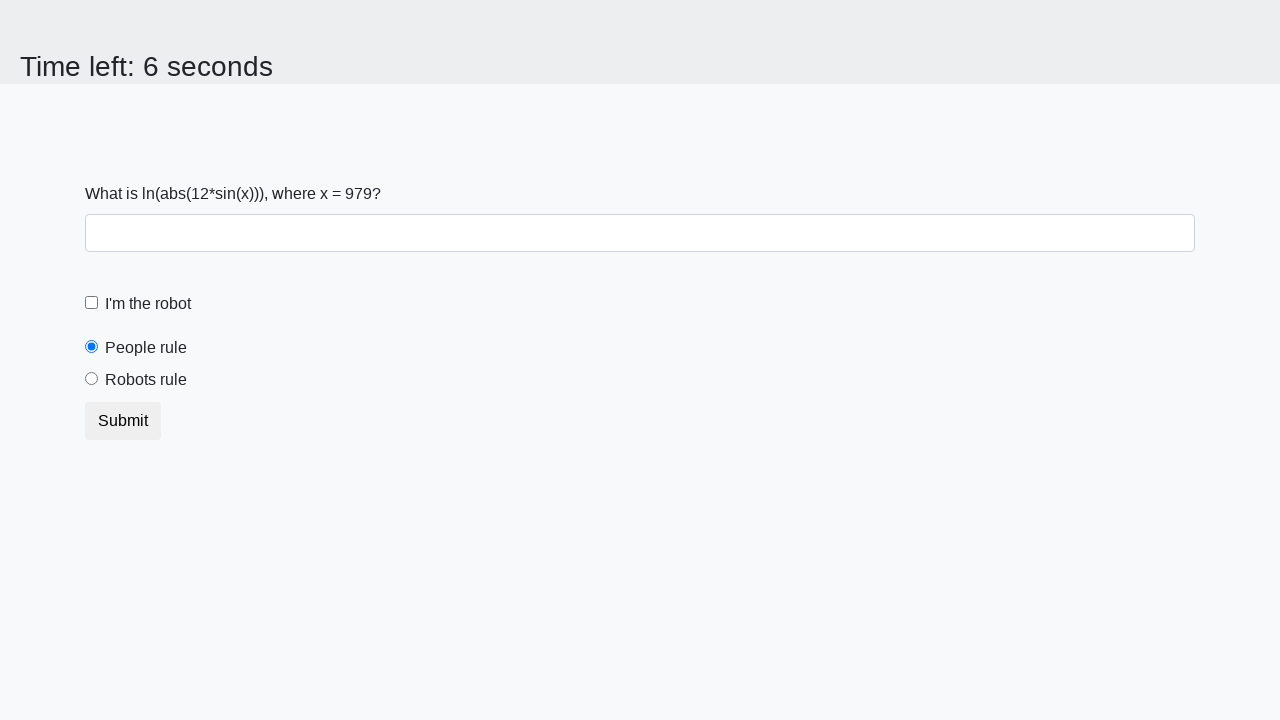

Filled in the calculated answer in the answer field on #answer
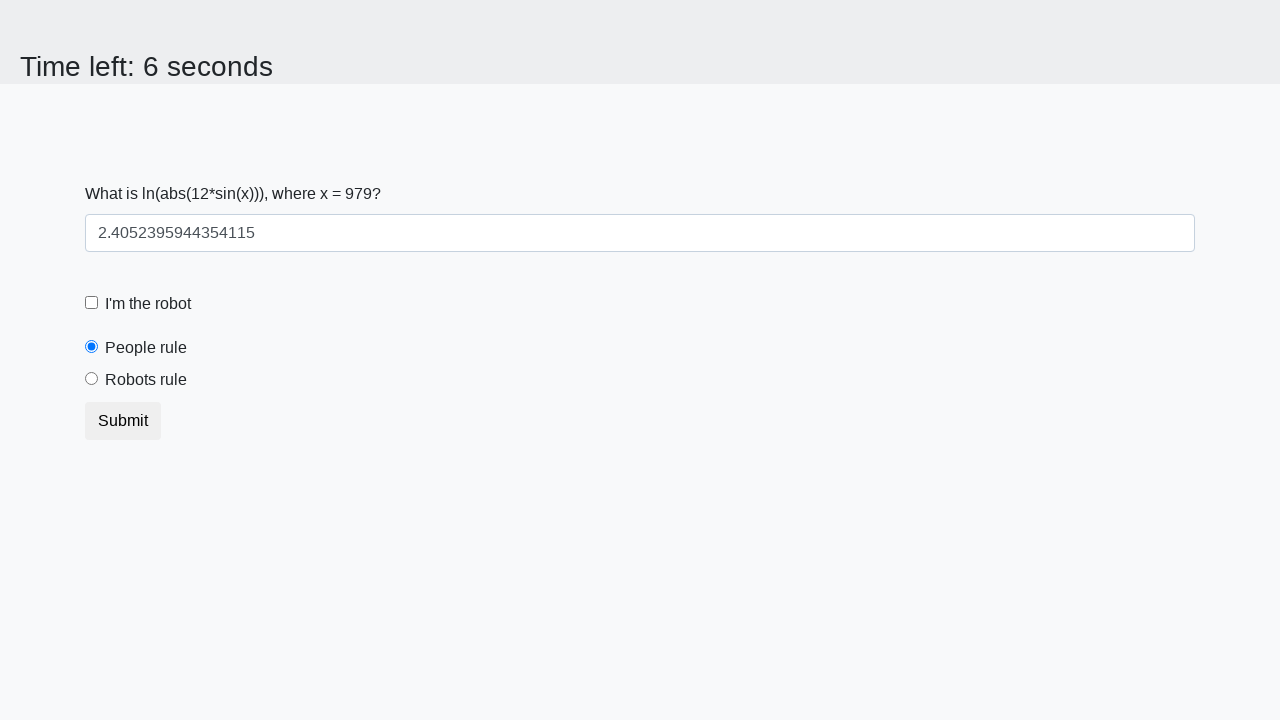

Checked the robot verification checkbox at (92, 303) on #robotCheckbox
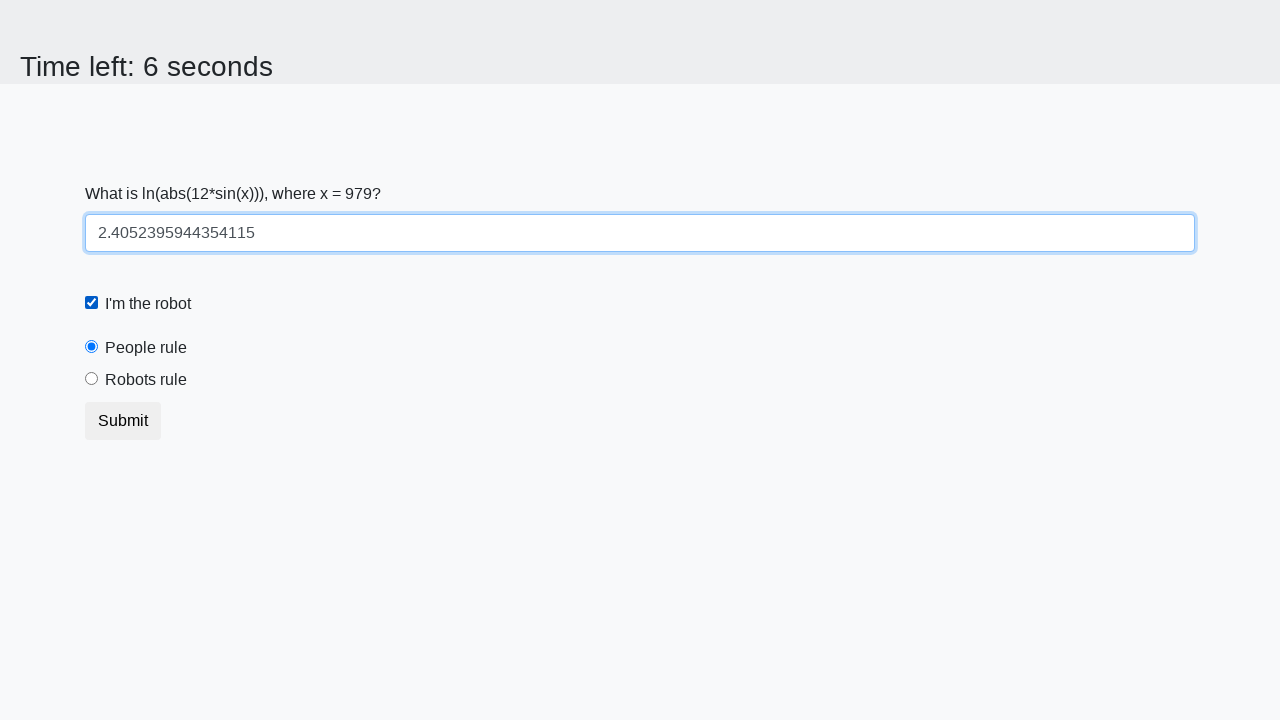

Selected the robots rule radio button at (92, 379) on #robotsRule
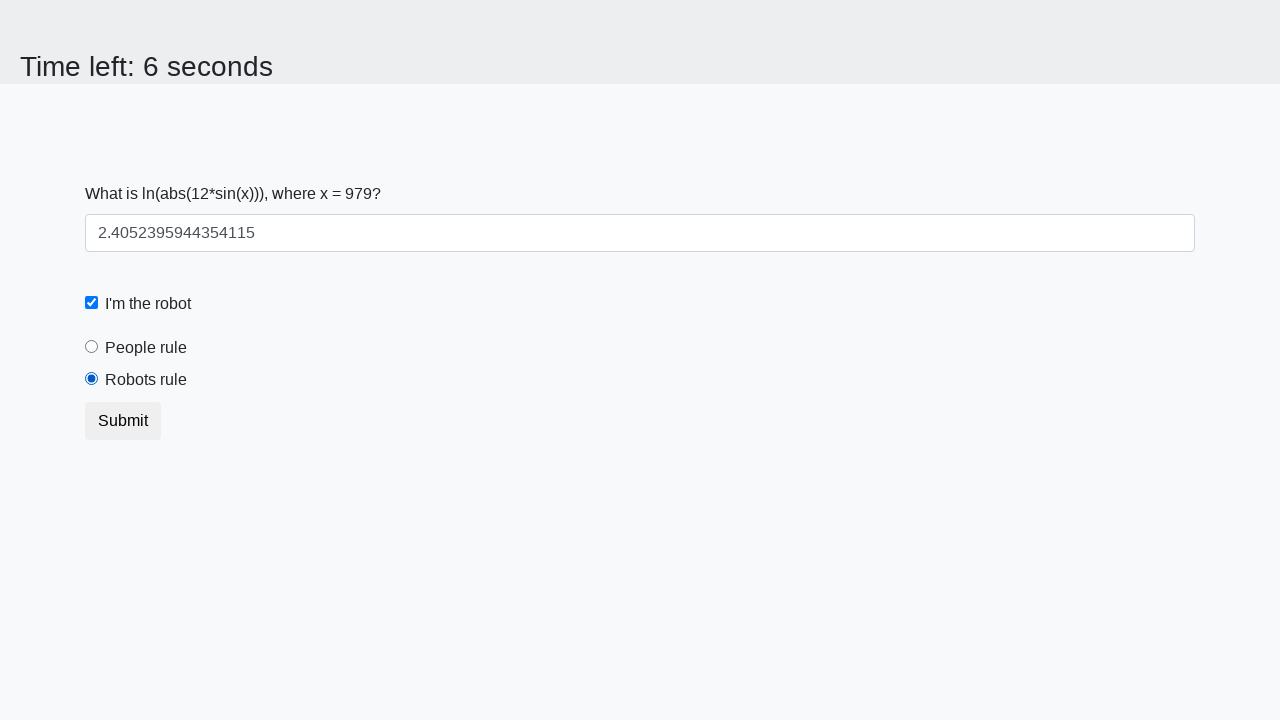

Clicked the submit button to submit the form at (123, 421) on .btn
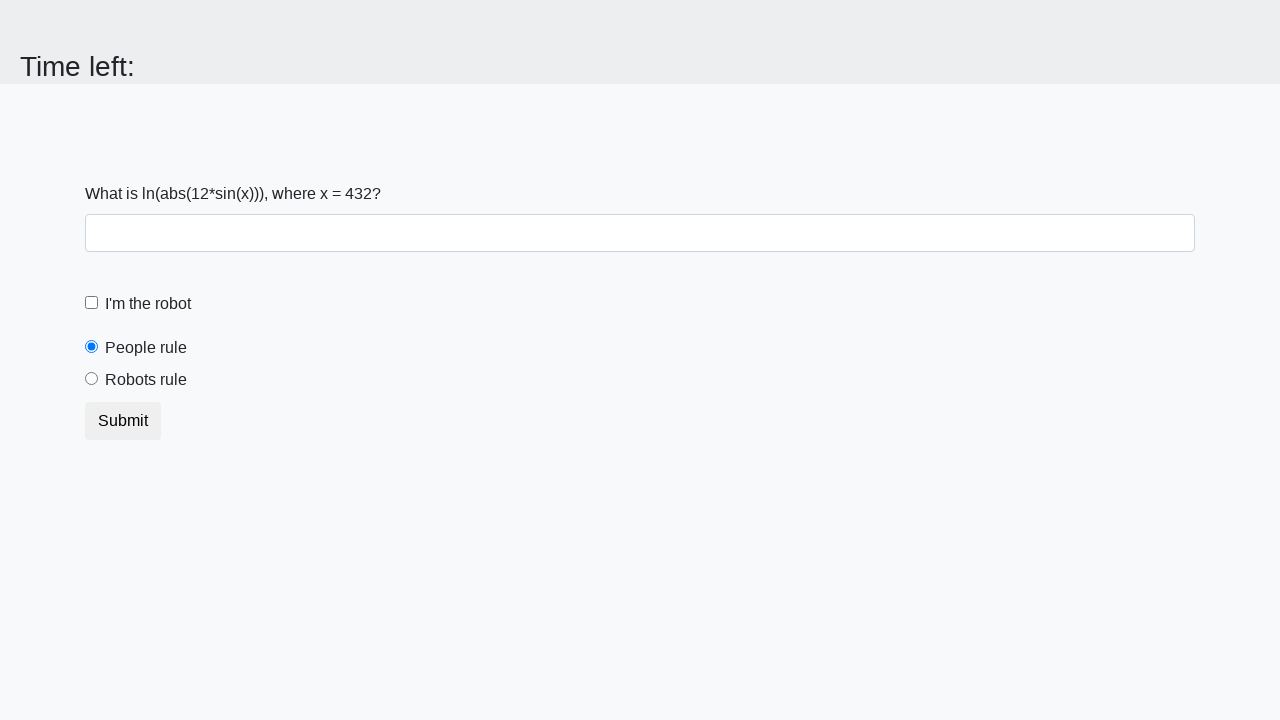

Waited for page to display results
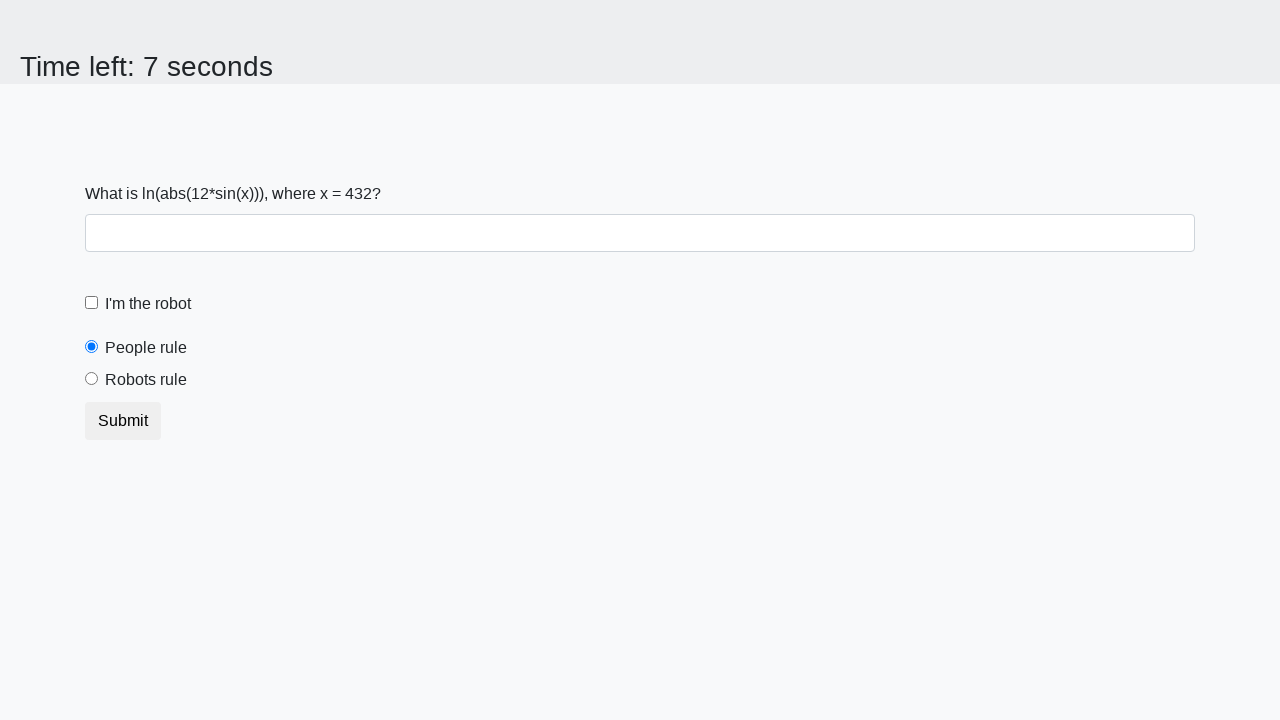

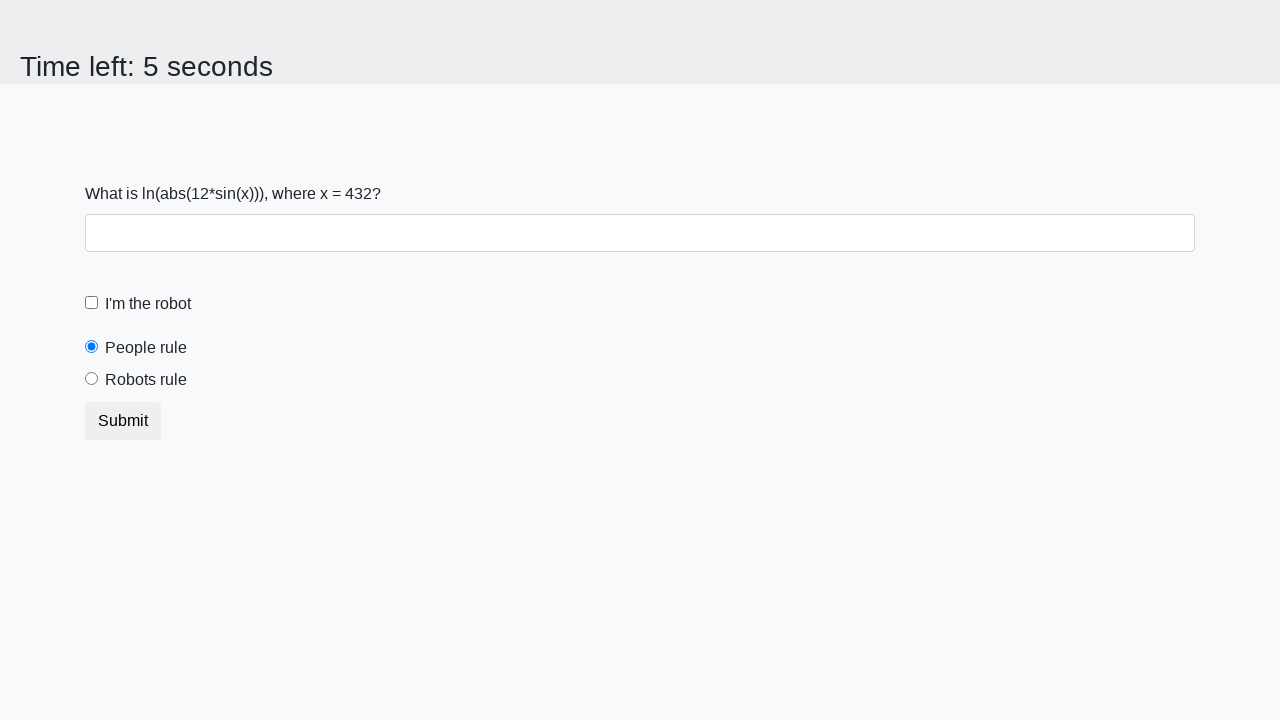